Tests locating child elements on GitHub homepage by clicking on homepage label and interacting with list elements.

Starting URL: https://github.com/

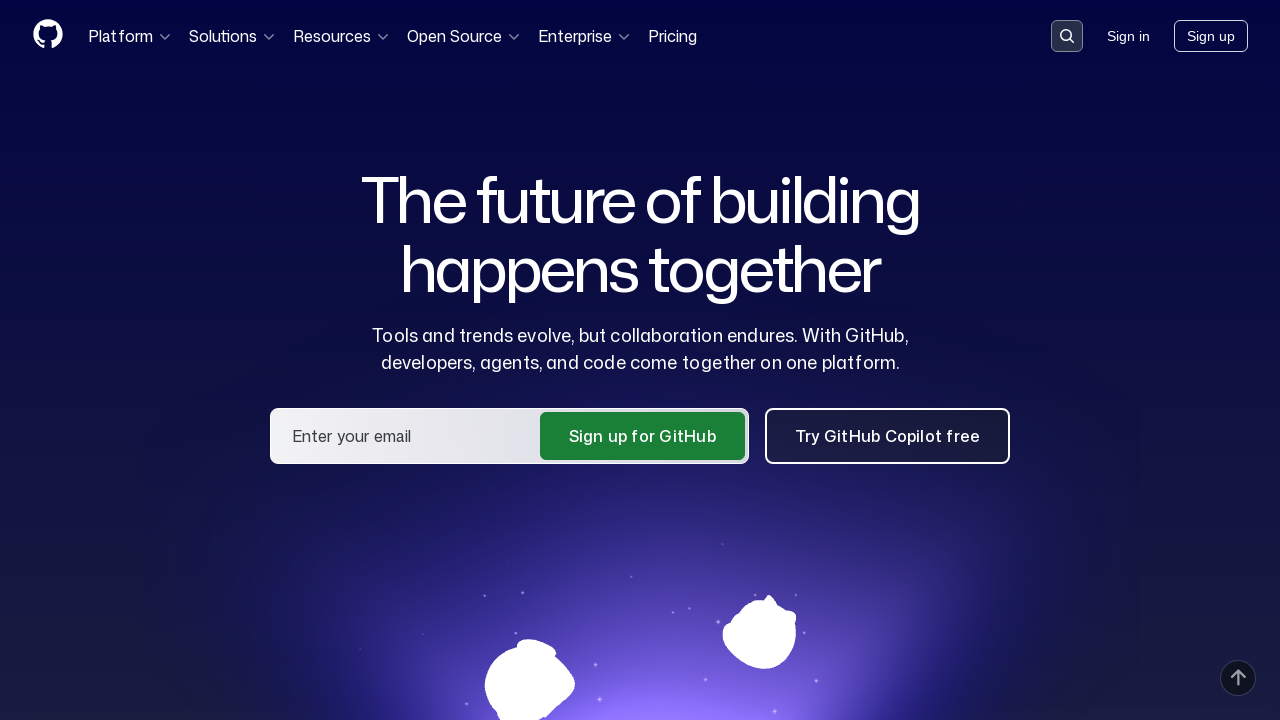

Clicked on Homepage label at (48, 36) on internal:label="Homepage"i >> nth=0
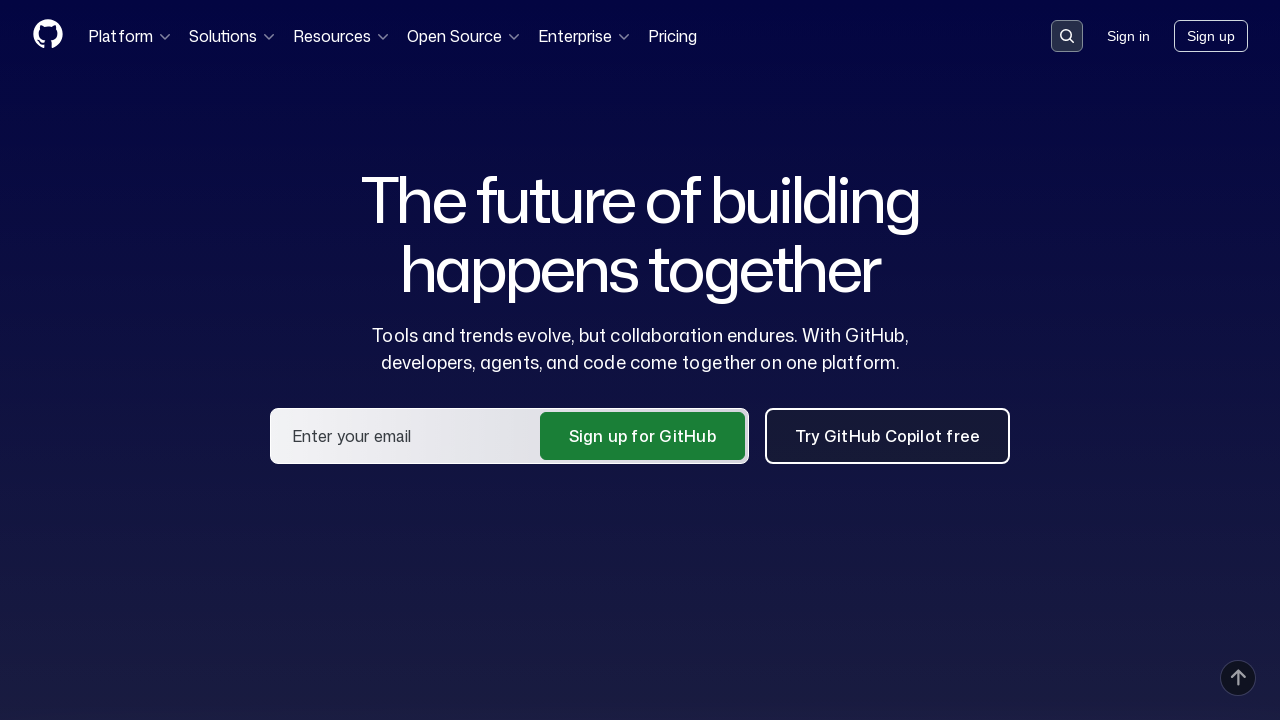

Clicked on the third list element at (548, 388) on internal:role=list >> nth=2
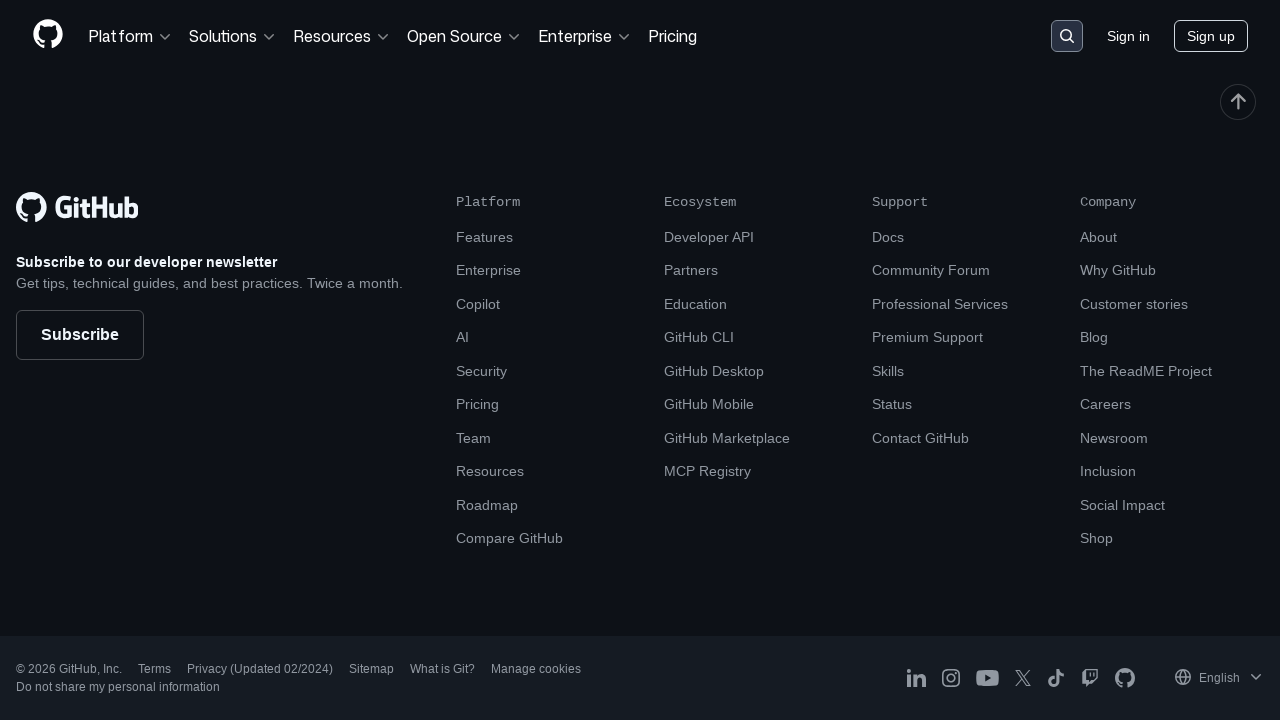

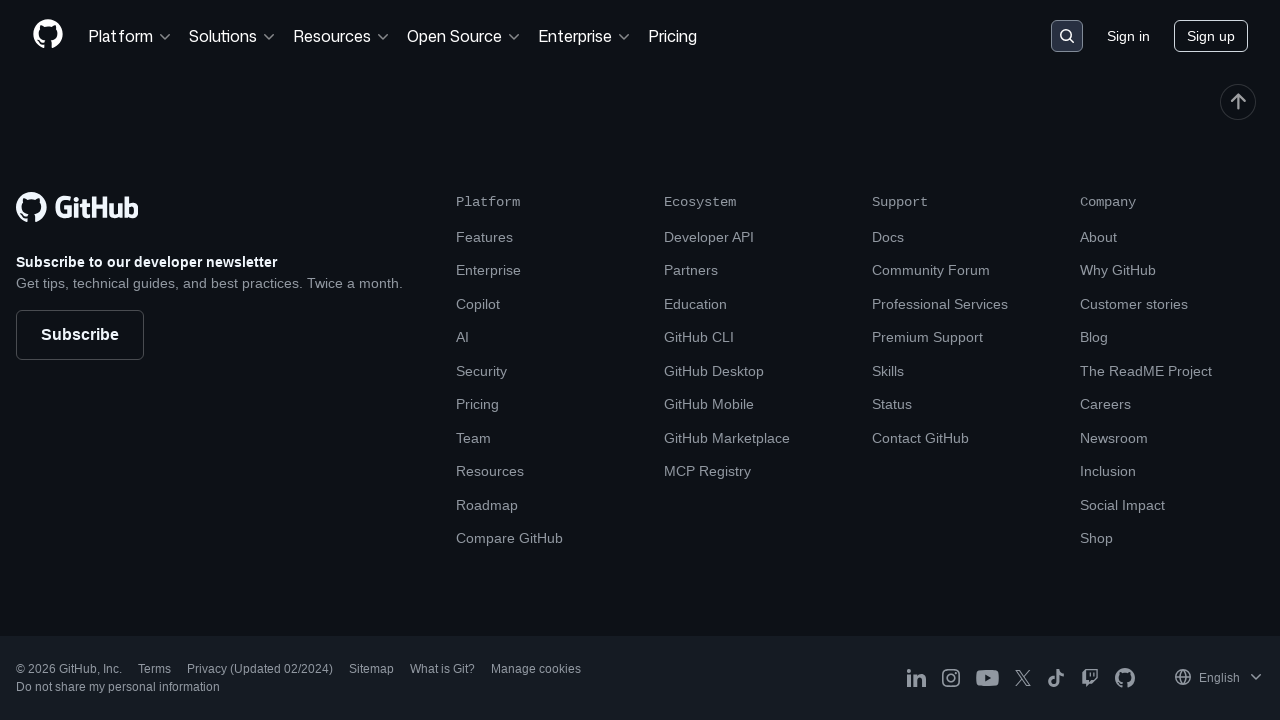